Tests checkbox functionality by clicking a checkbox and verifying it's checked

Starting URL: https://rahulshettyacademy.com/AutomationPractice/

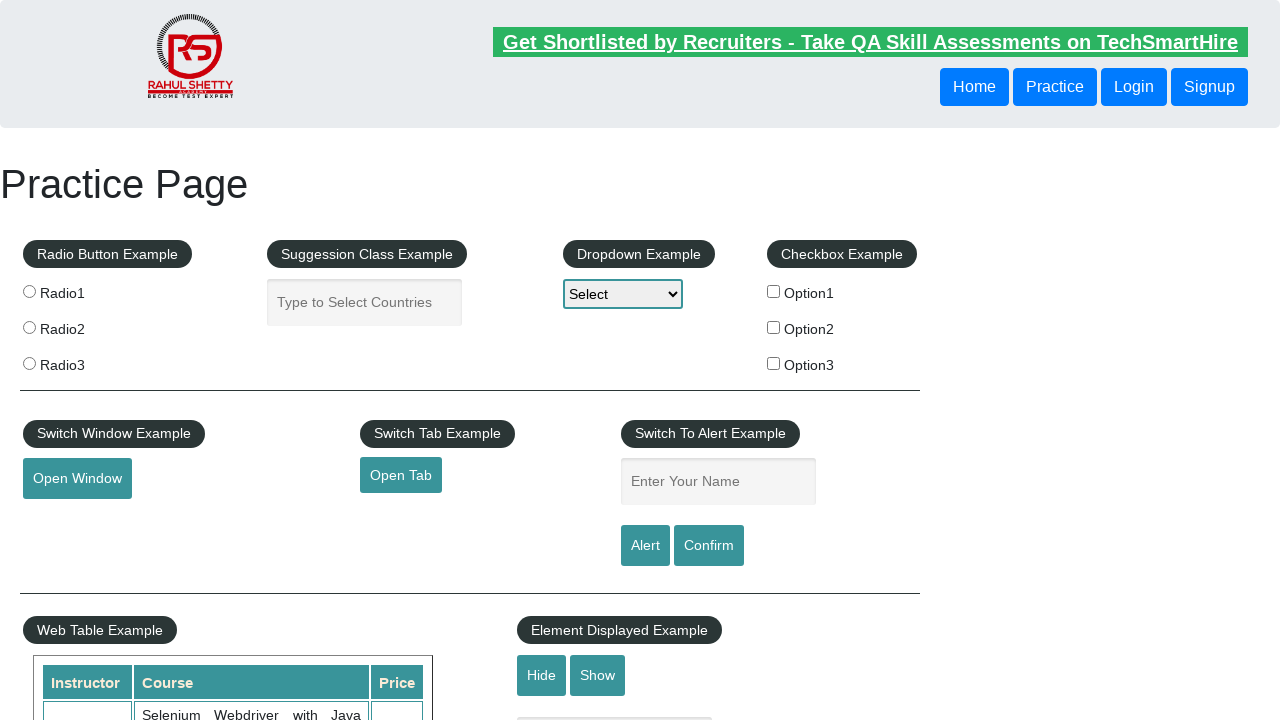

Clicked checkbox option 1 at (774, 291) on input[value='option1']
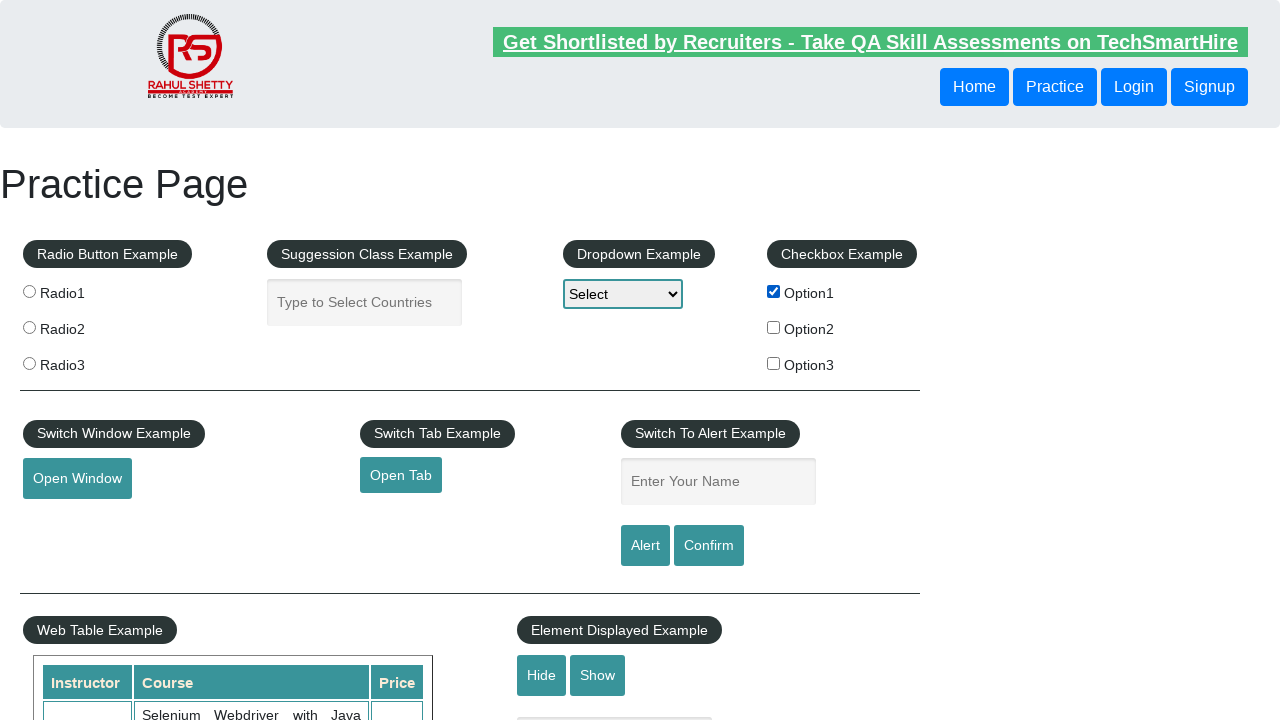

Verified checkbox option 1 is checked
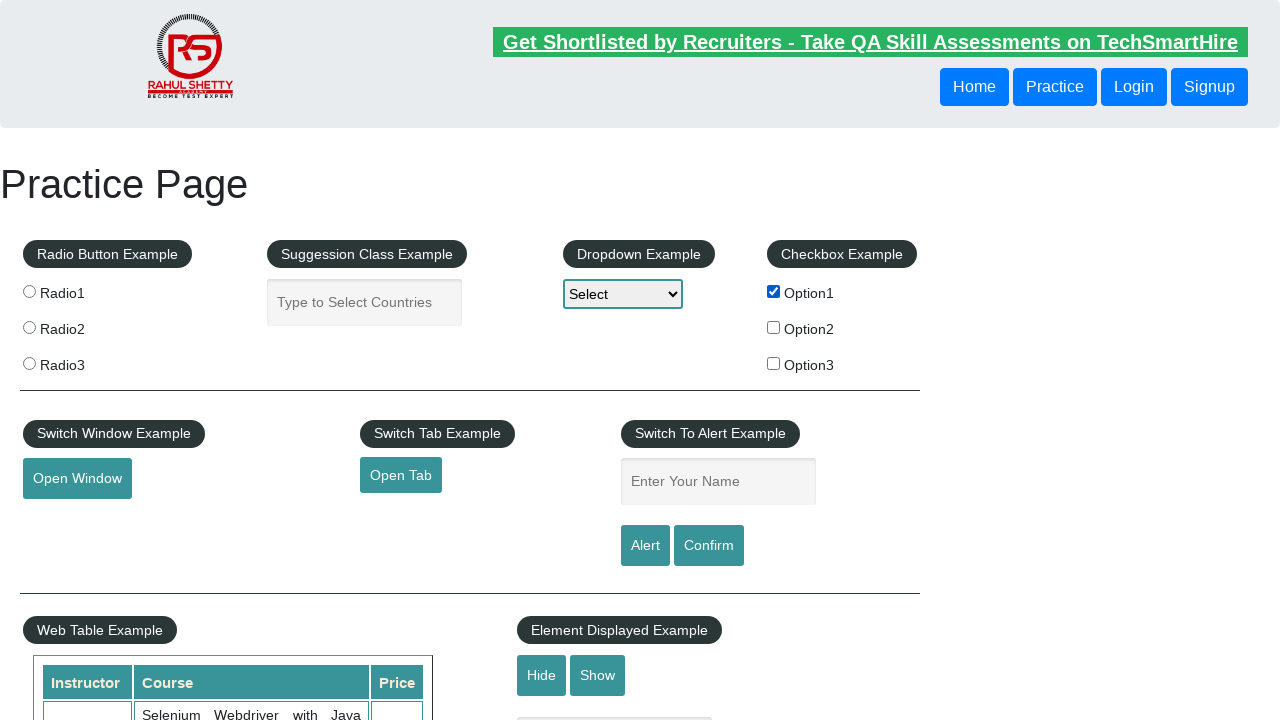

Assertion passed: Checkbox 1 is selected
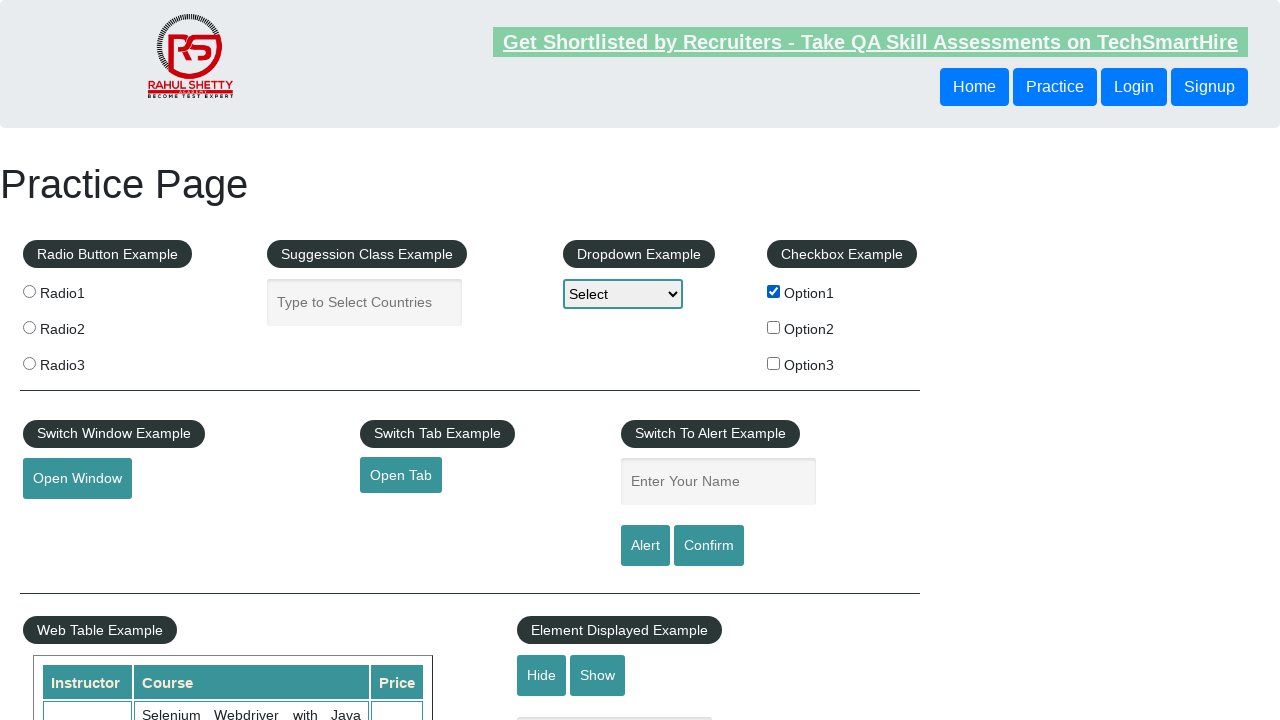

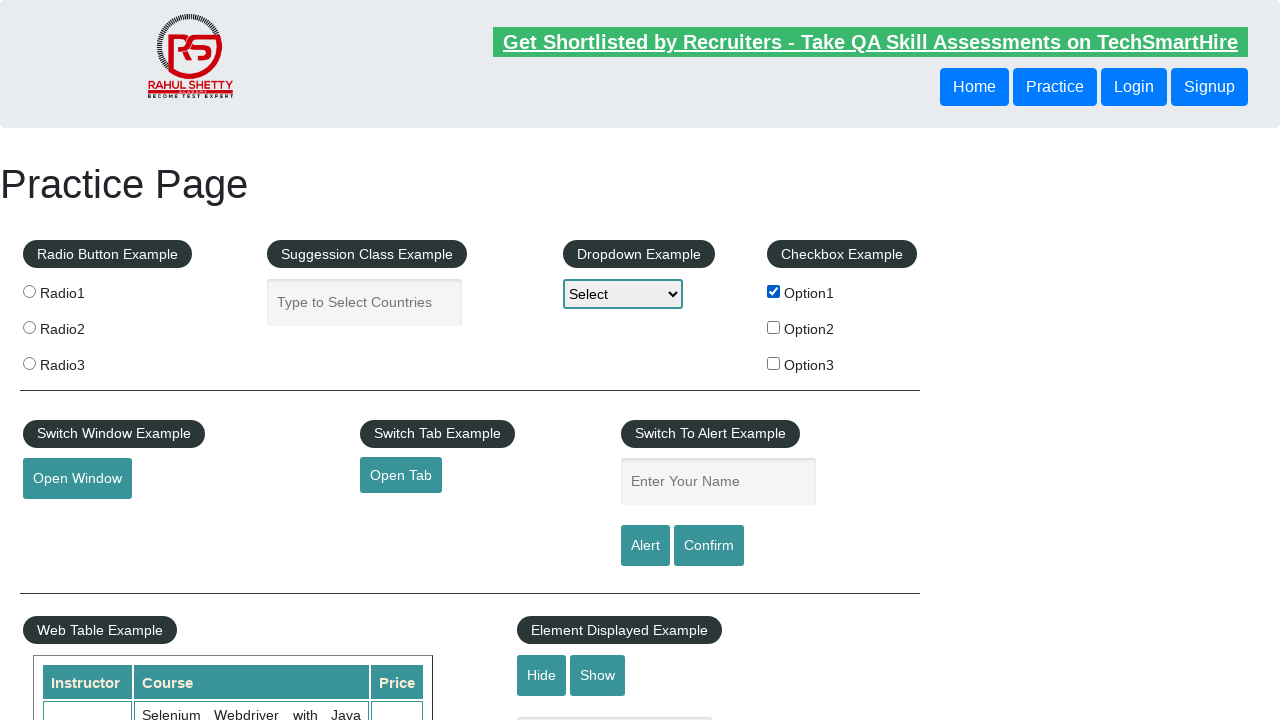